Navigates to a contact form page and fills in the first name field

Starting URL: https://automationtesting.co.uk/contactForm.html

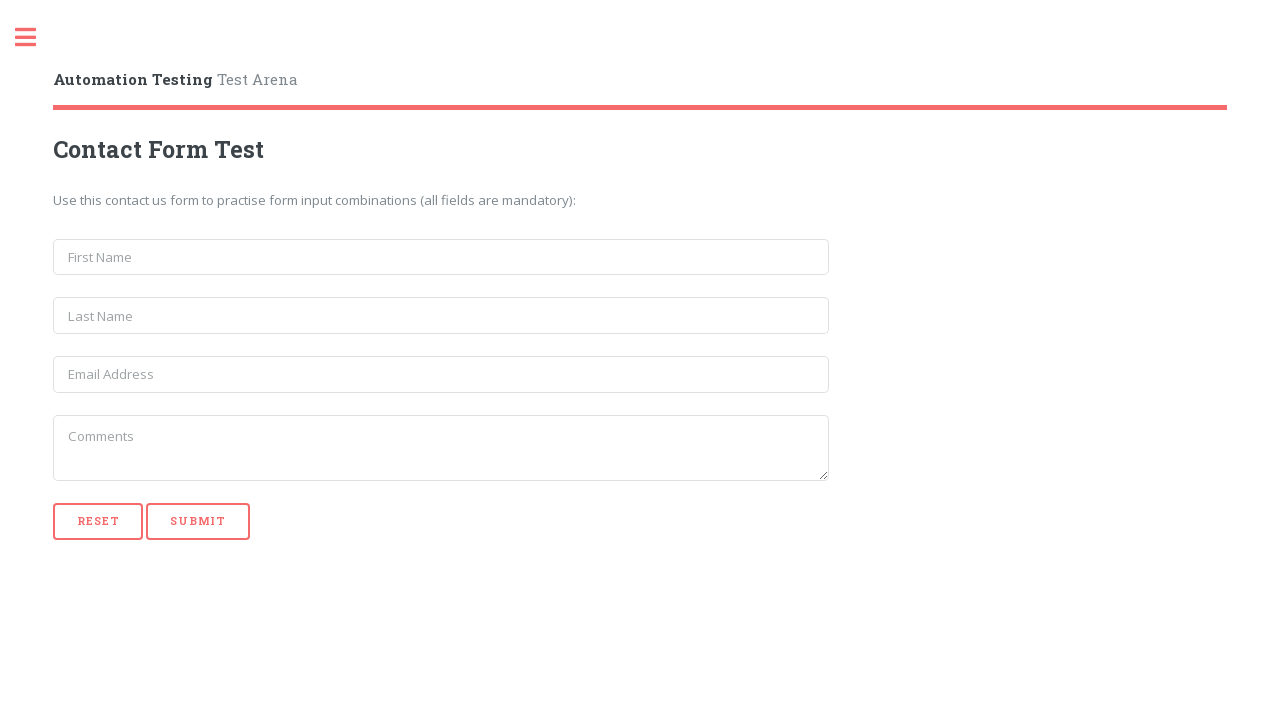

Navigated to contact form page
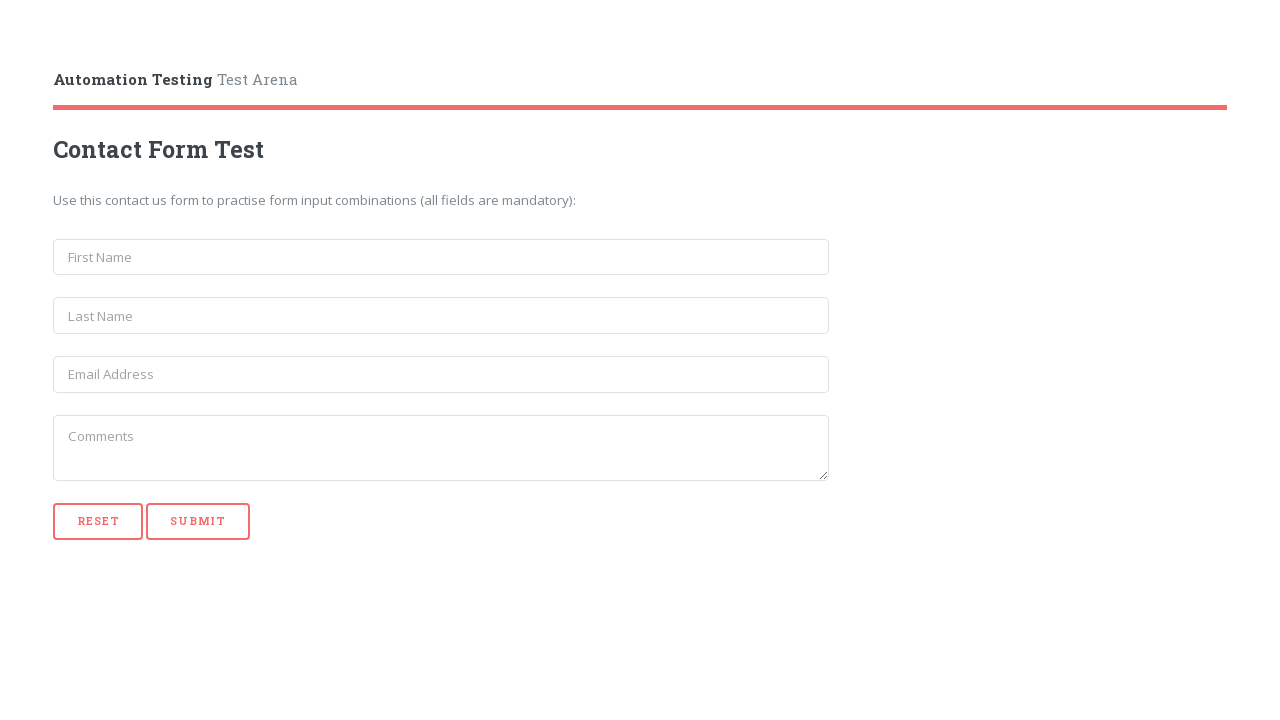

Filled first name field with 'firstName' on input[name='first_name']
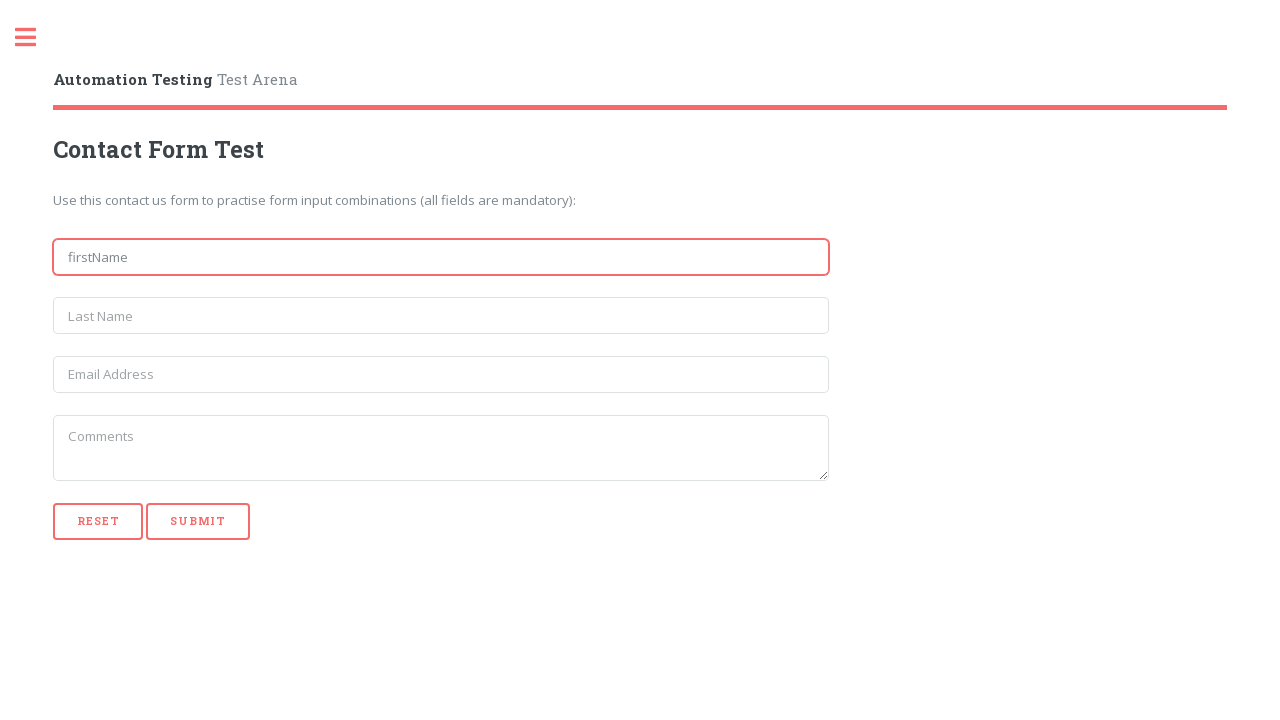

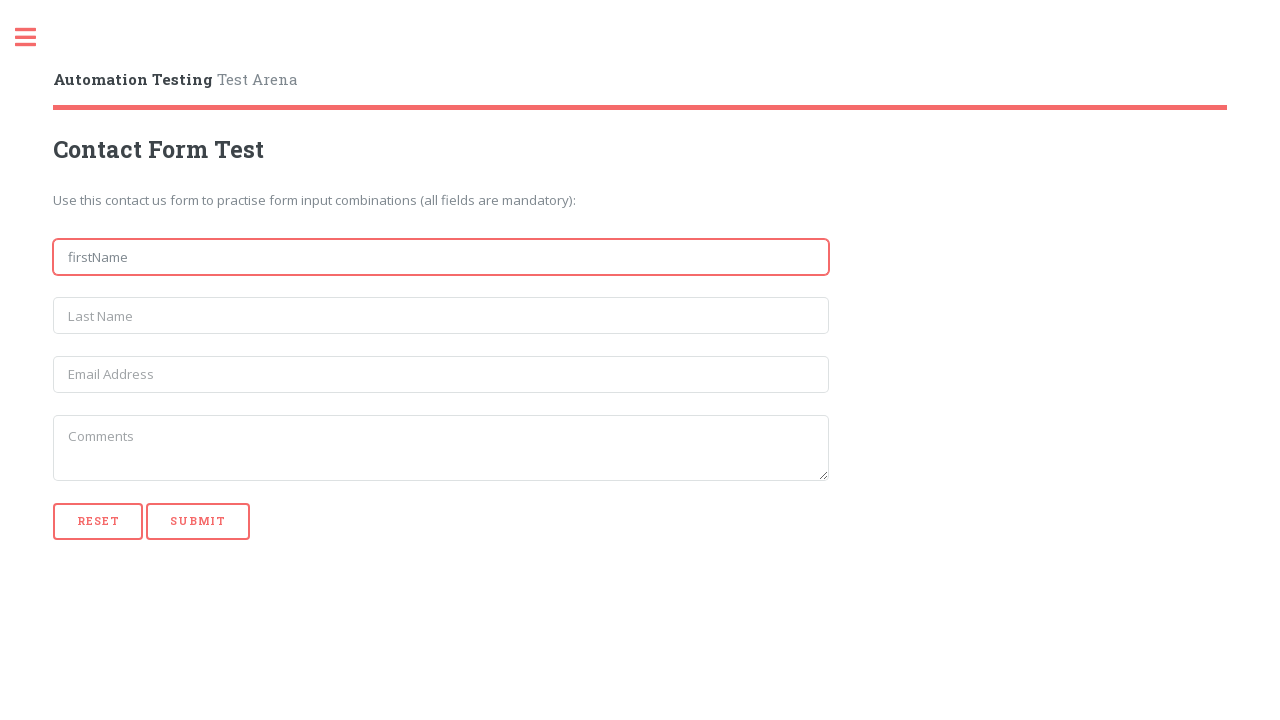